Tests the email input field by entering an email address and verifying the value

Starting URL: https://demoqa.com/automation-practice-form

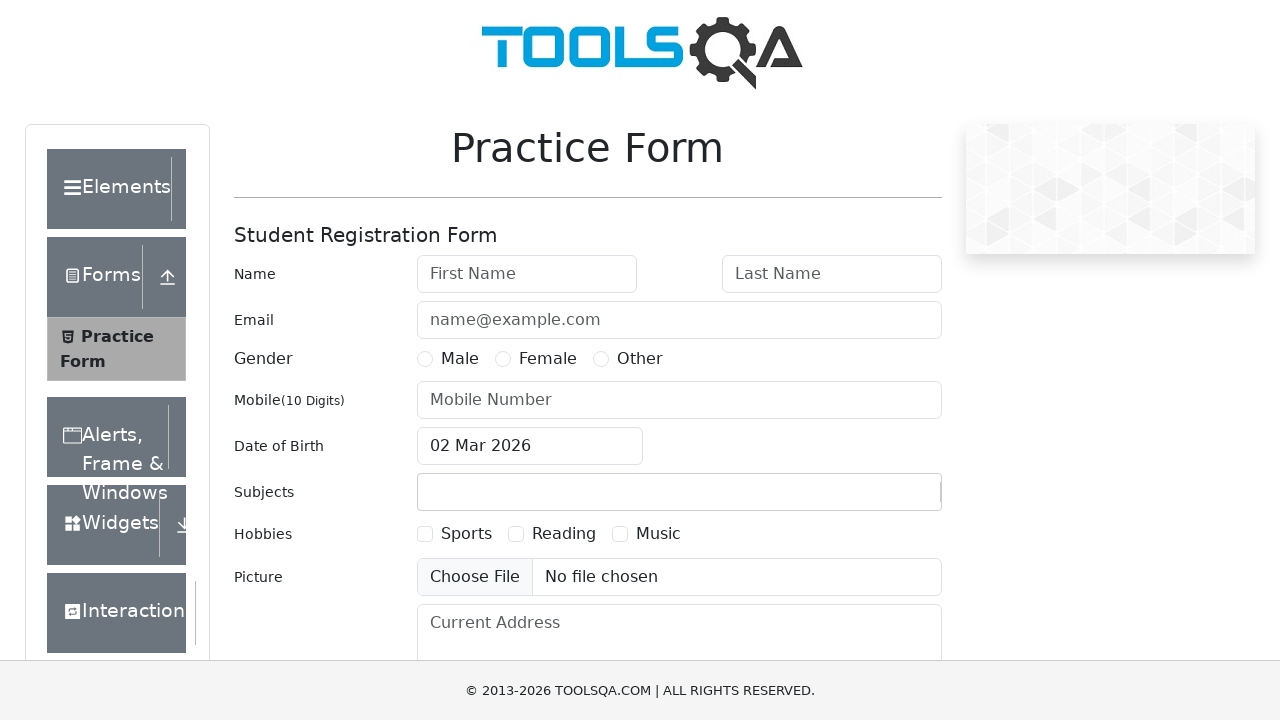

Clicked on email input field at (679, 320) on #userEmail
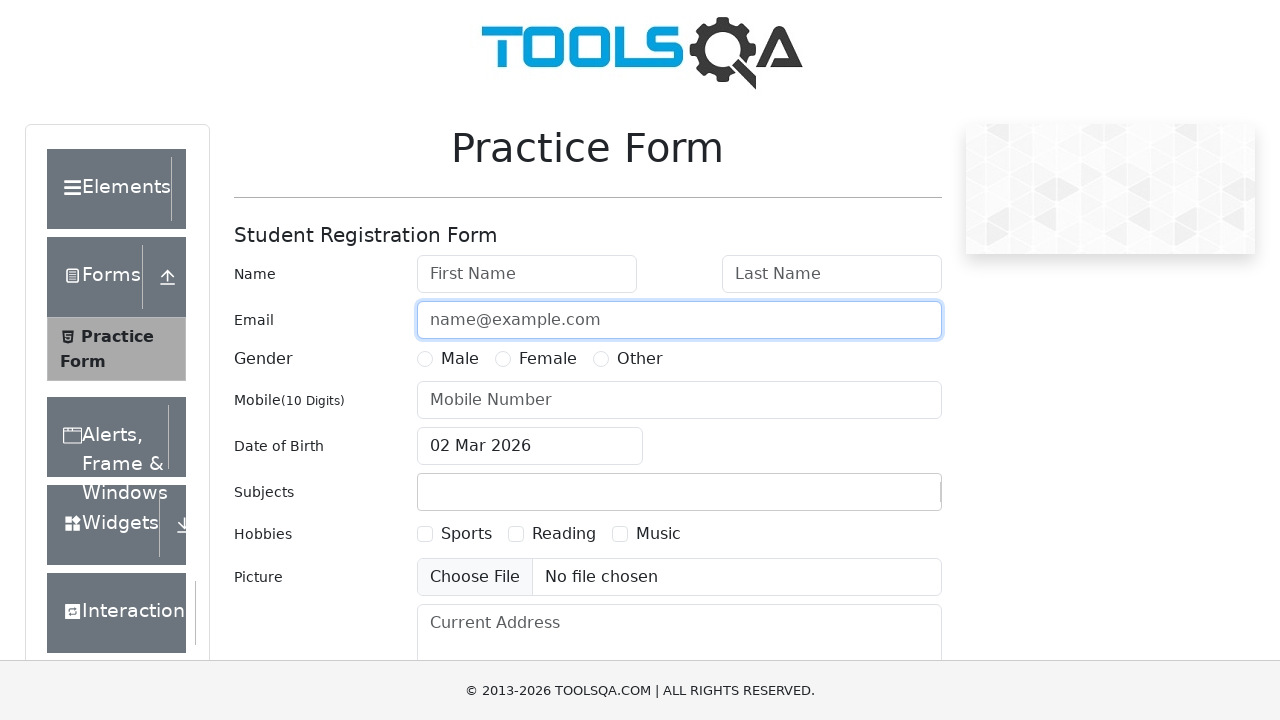

Cleared email input field on #userEmail
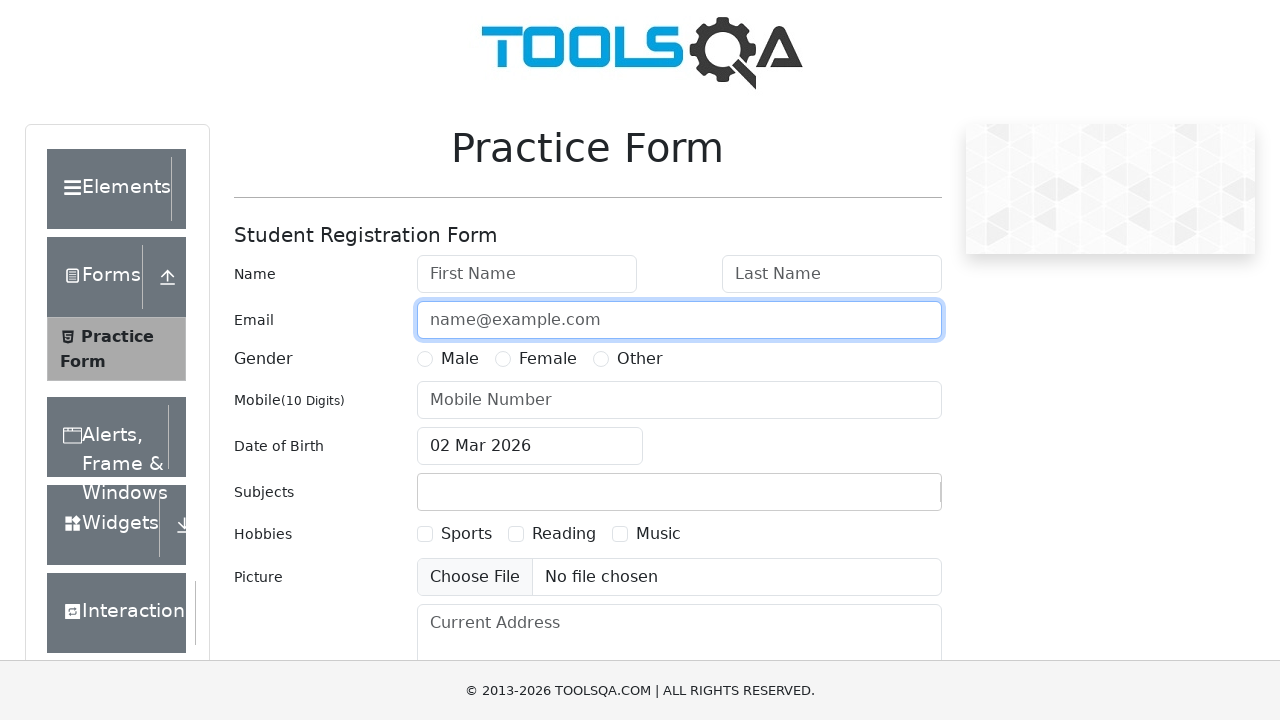

Entered email address 'hariharan7373@gmail.com' into email field on #userEmail
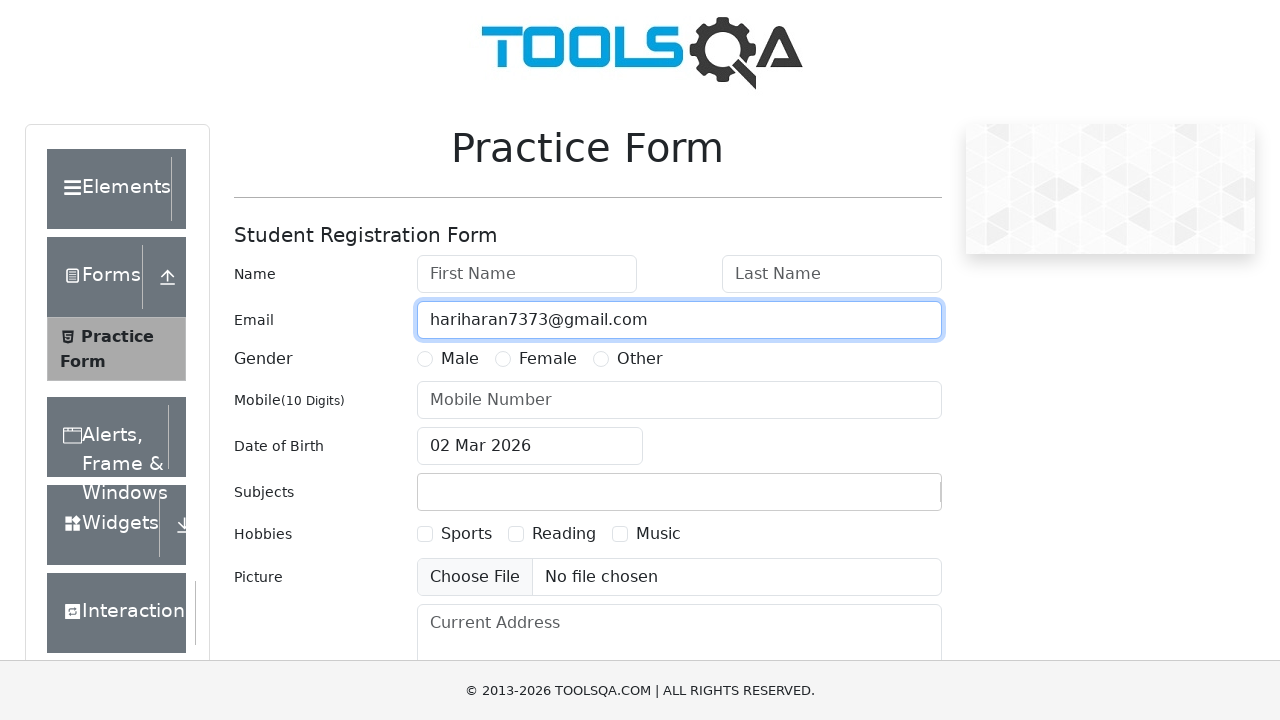

Verified email input value matches 'hariharan7373@gmail.com'
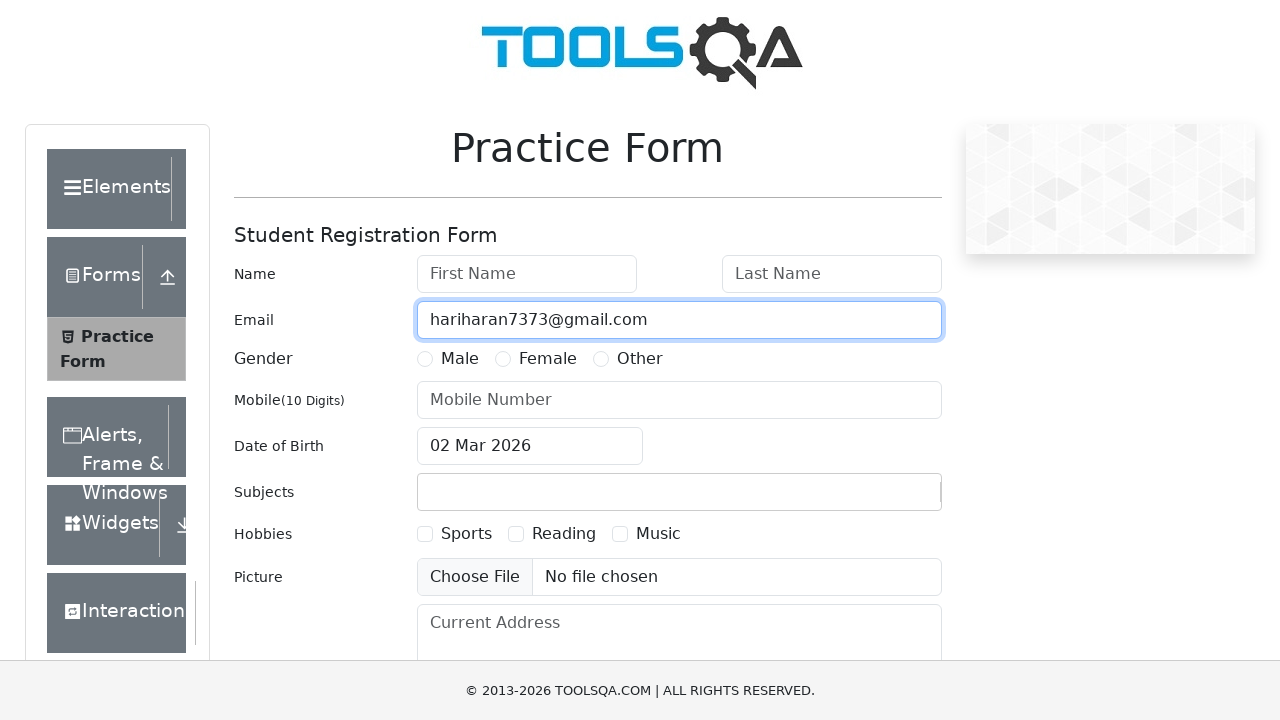

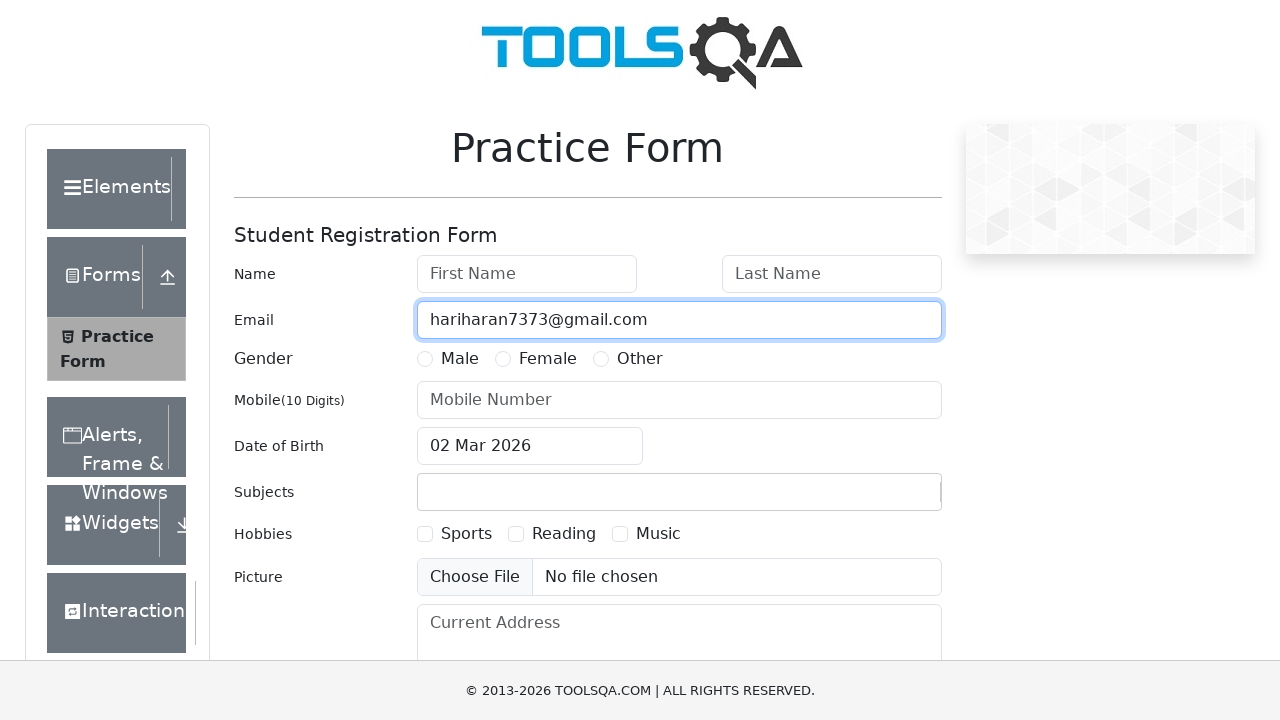